Tests the info modal popup by clicking the info button, verifying the modal appears, and closing it

Starting URL: https://testing.qaautomationlabs.com/window-popup-modal.php

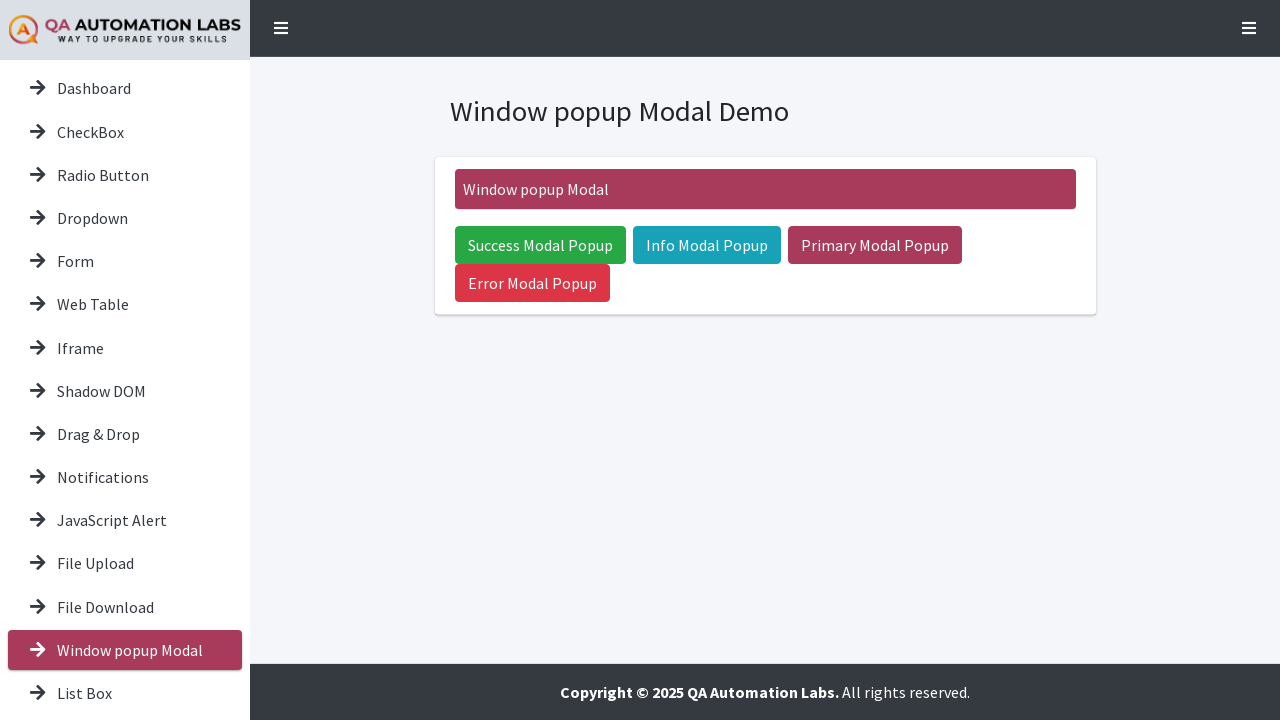

Clicked info button to open modal at (706, 245) on .btn-info
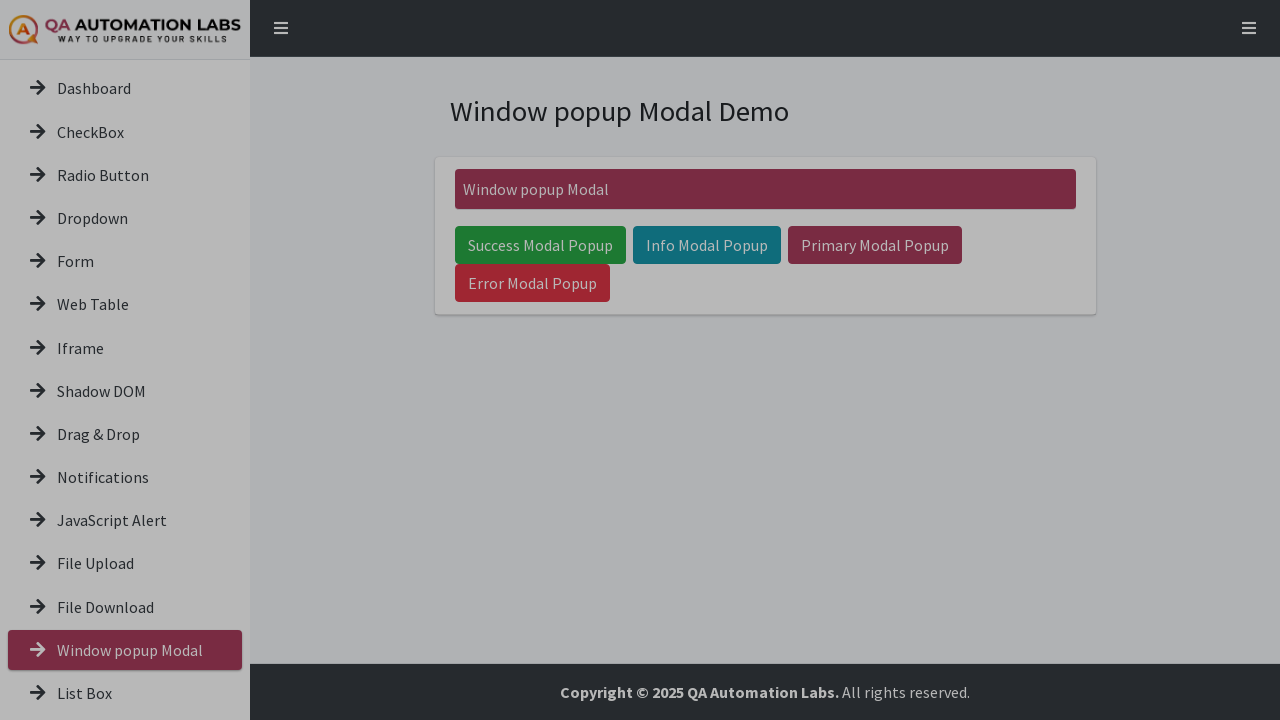

Info modal header became visible
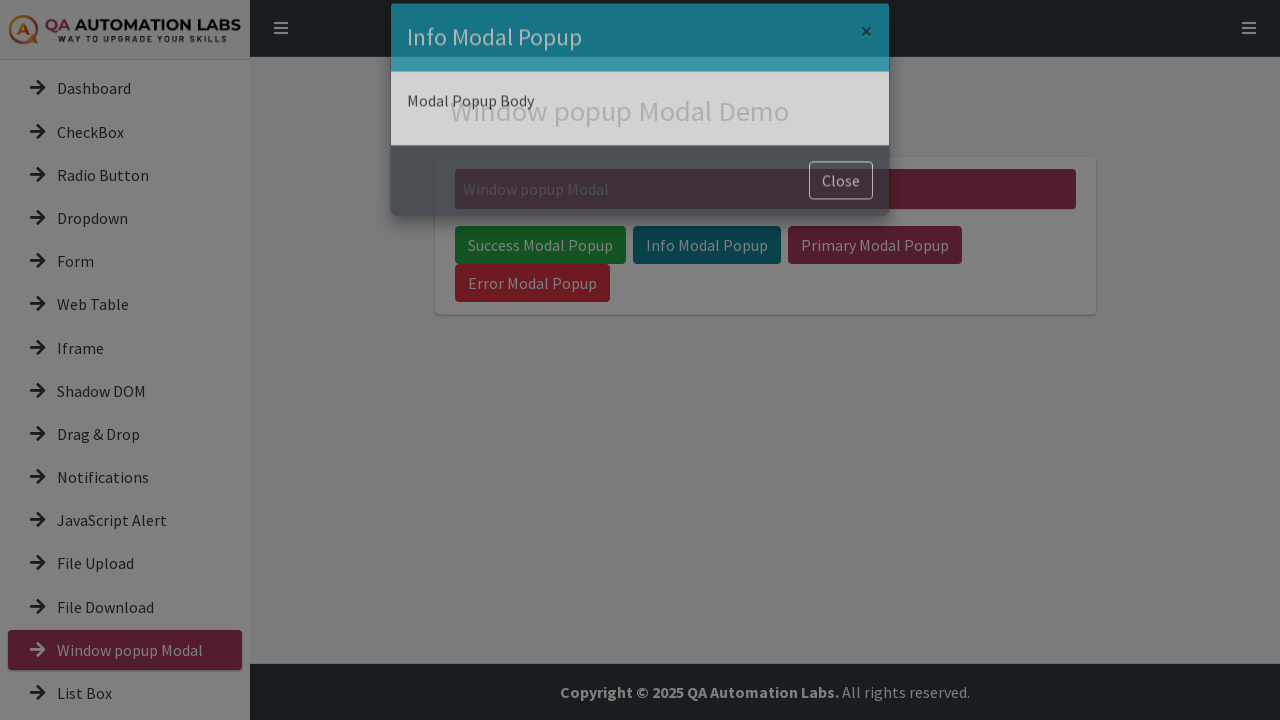

Clicked close button to dismiss modal at (841, 206) on #modal-info .btn
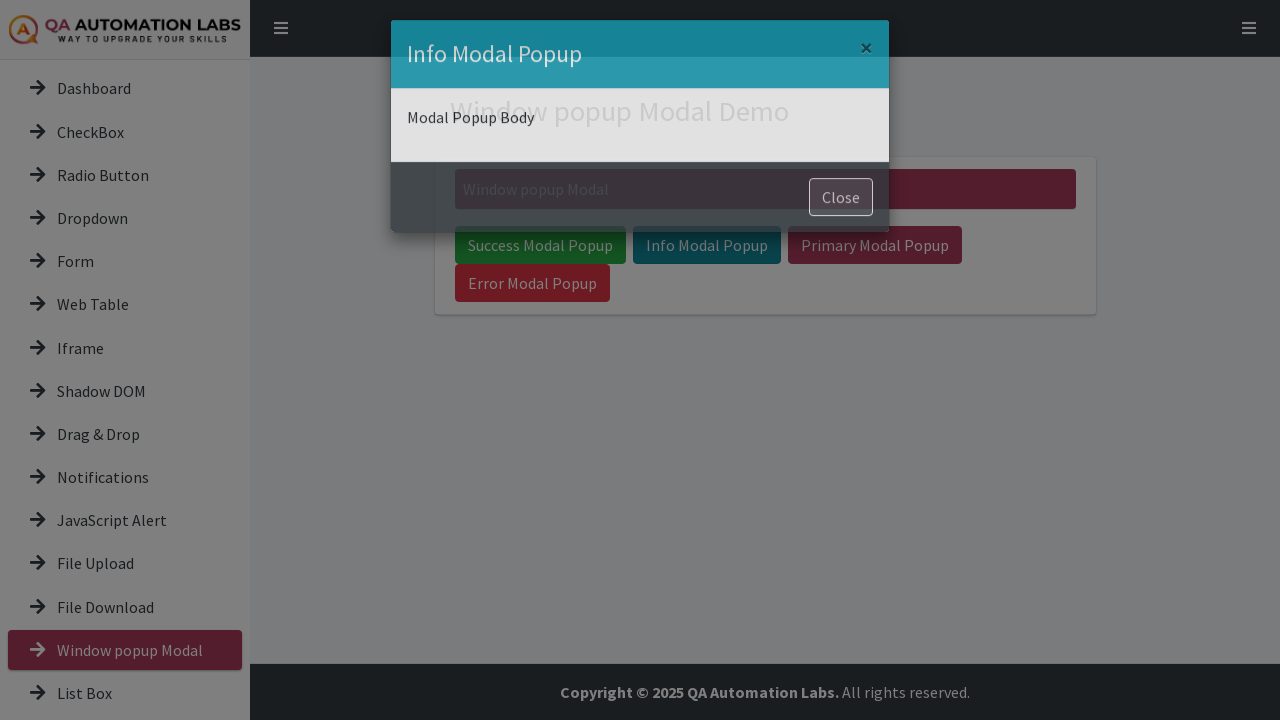

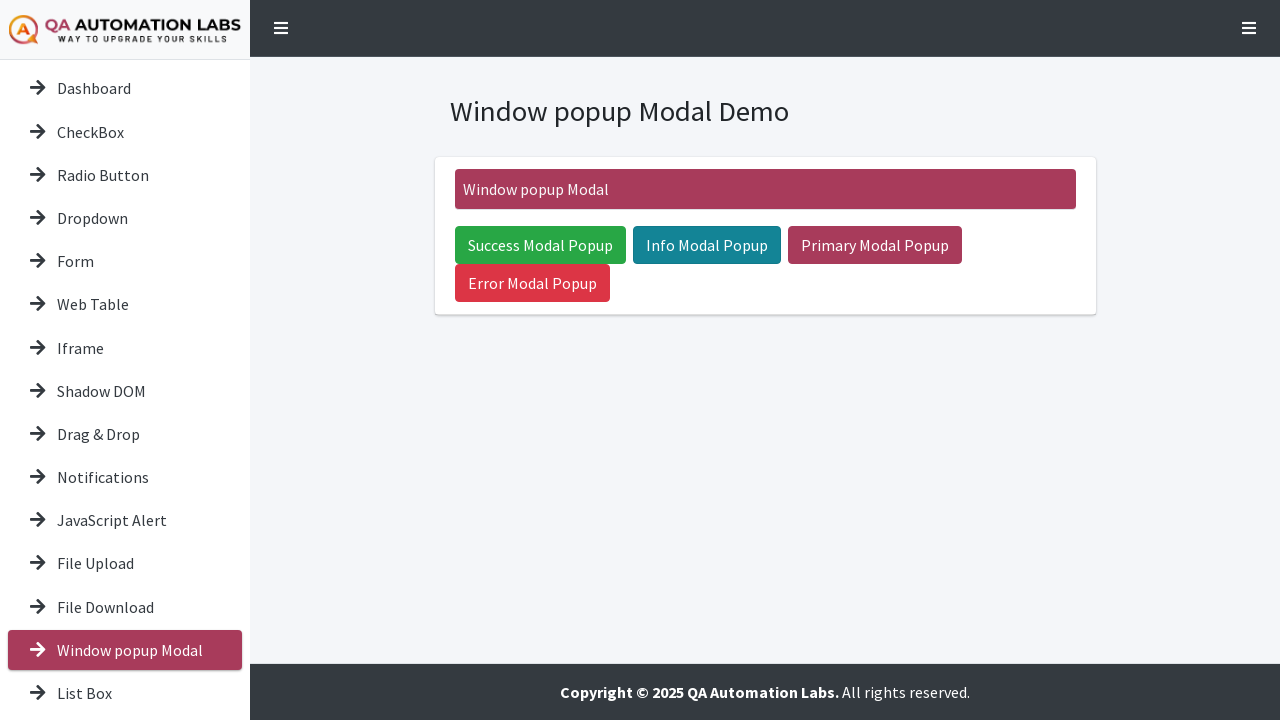